Tests clicking the "Slow calculator" link and verifies the page loads successfully

Starting URL: https://bonigarcia.dev/selenium-webdriver-java/

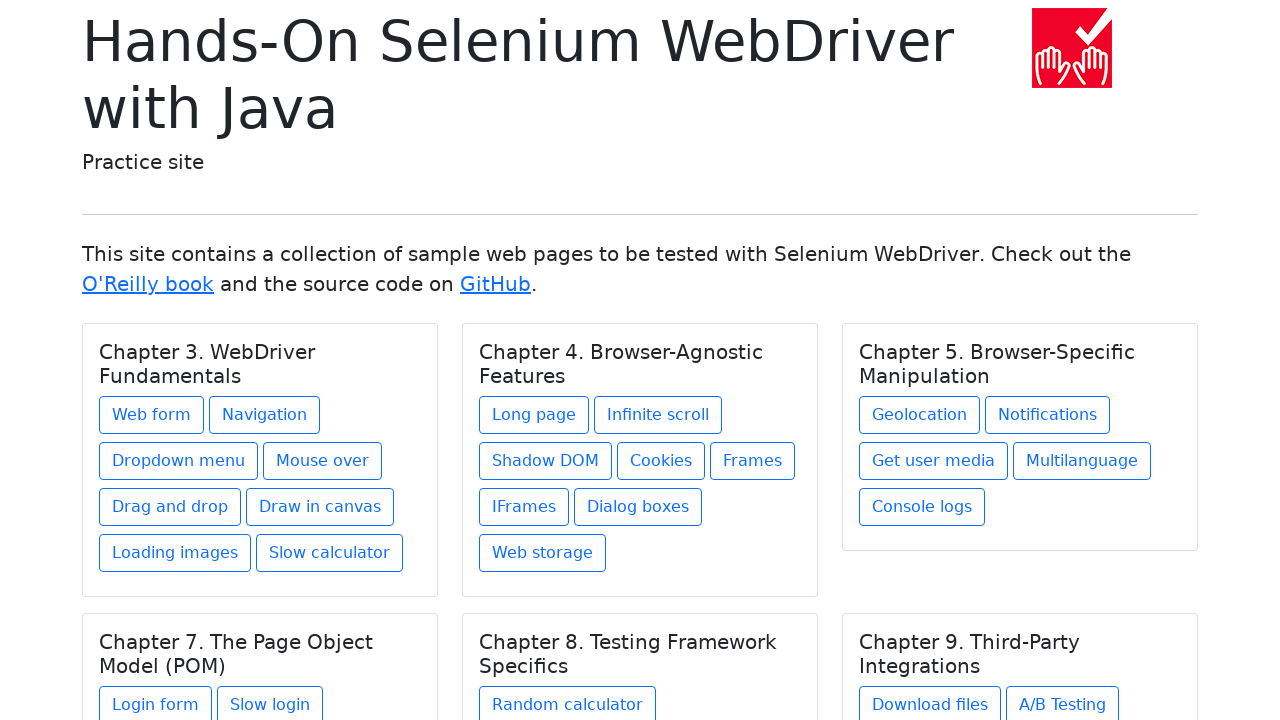

Clicked the 'Slow calculator' link at (330, 553) on text=Slow calculator
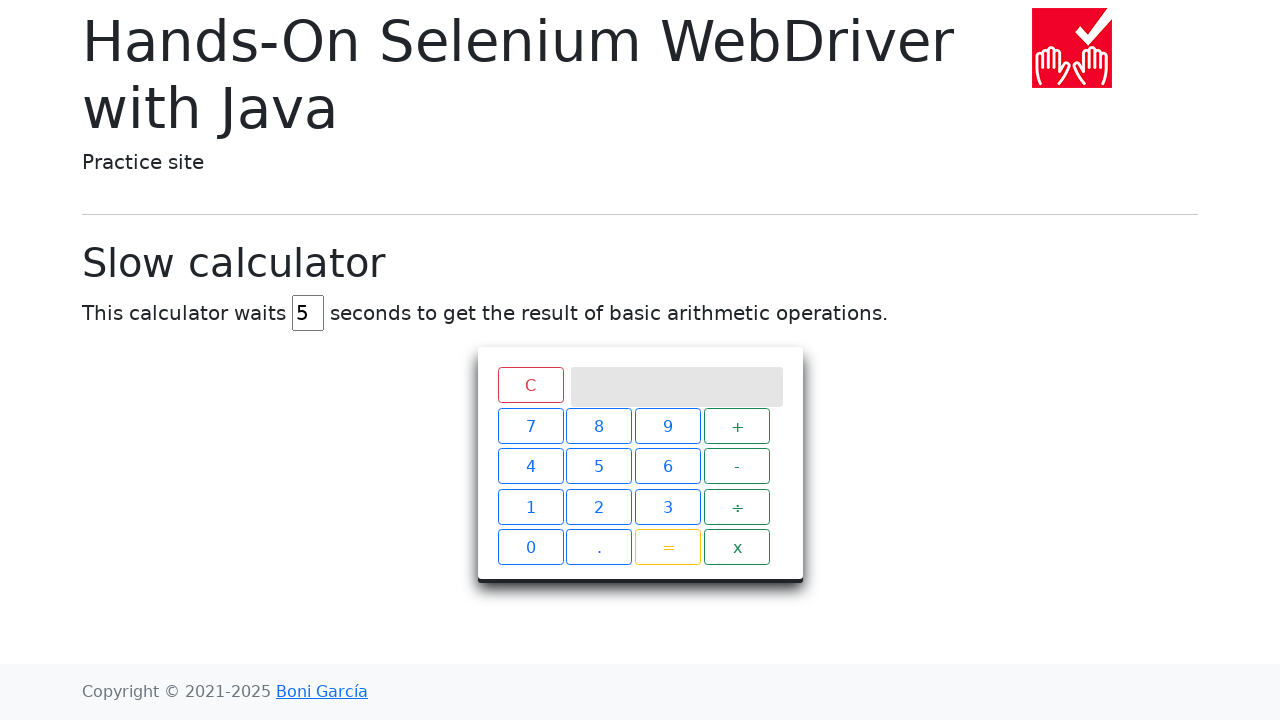

Slow calculator page loaded successfully (domcontentloaded)
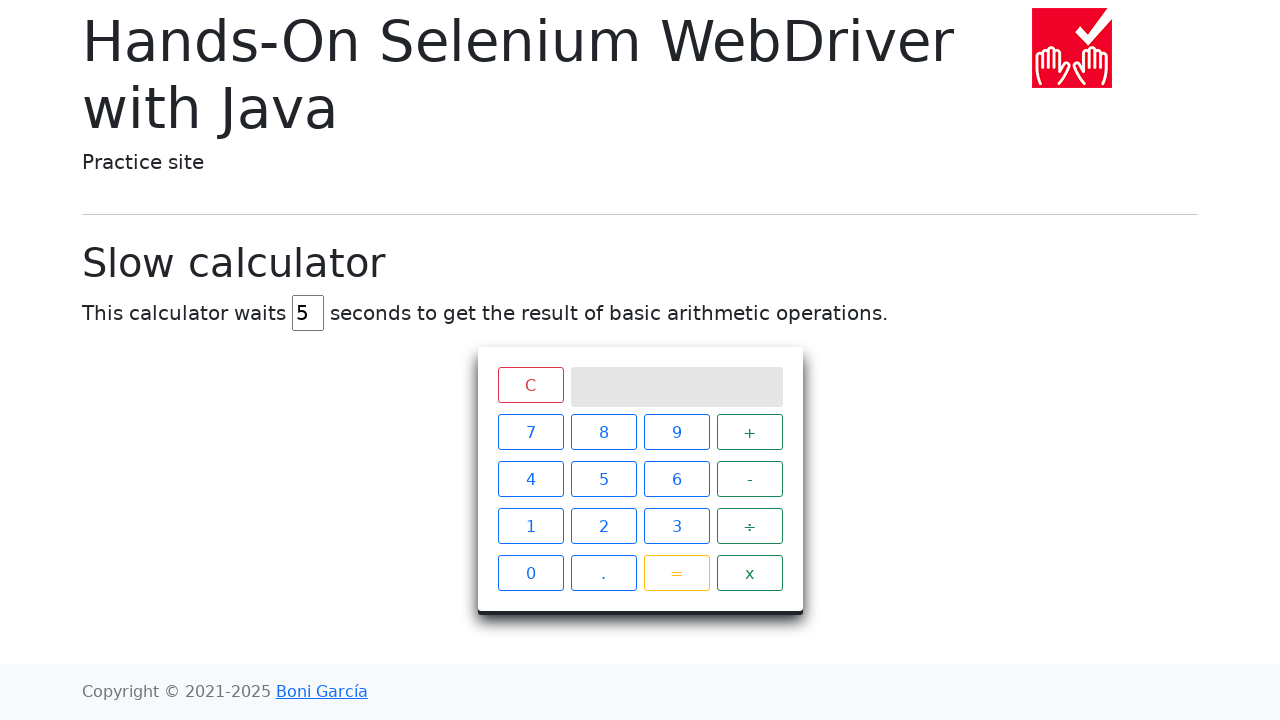

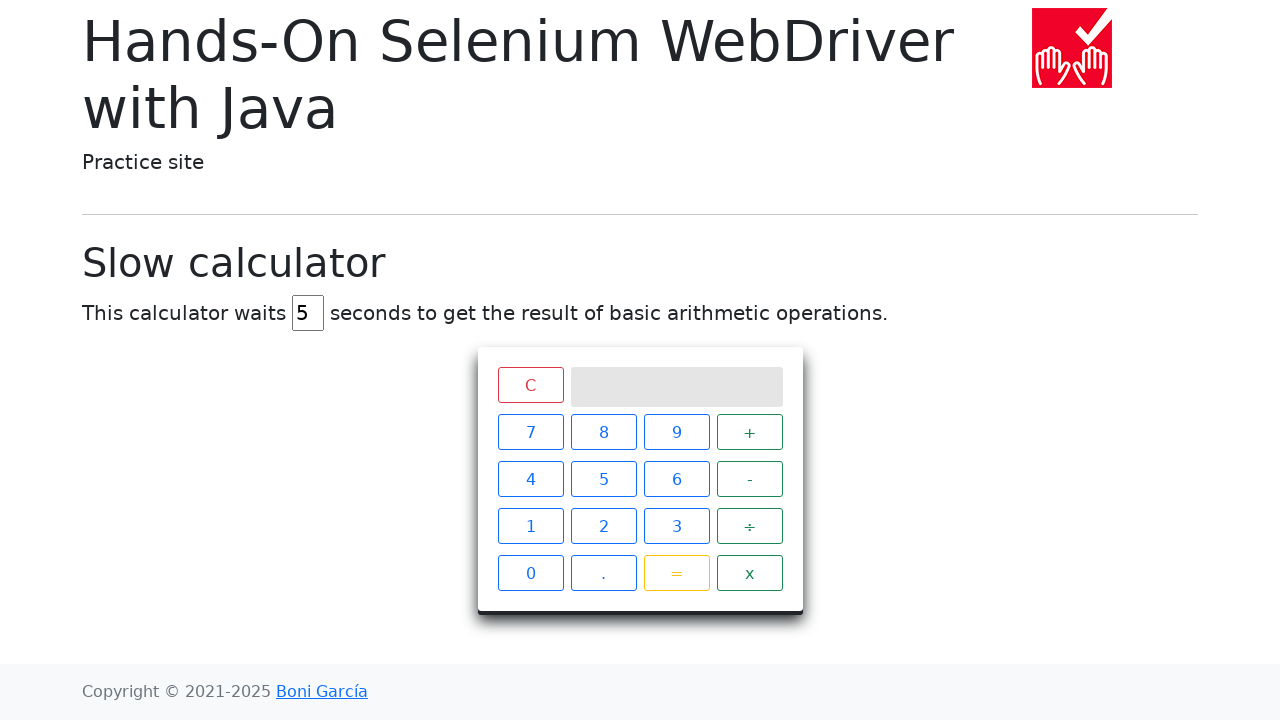